Navigates to the DemoQA automation practice form page and verifies it loads correctly by waiting for the form to be visible

Starting URL: https://demoqa.com/automation-practice-form

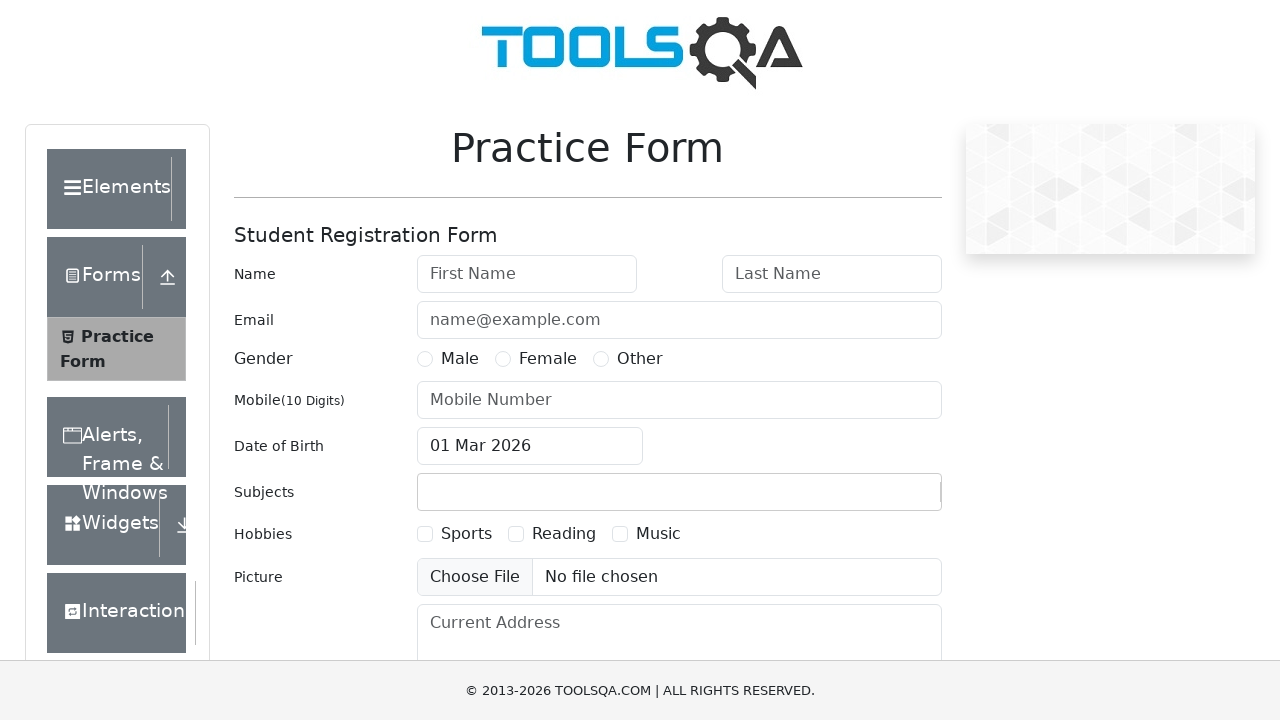

Waited for DemoQA automation practice form to be visible
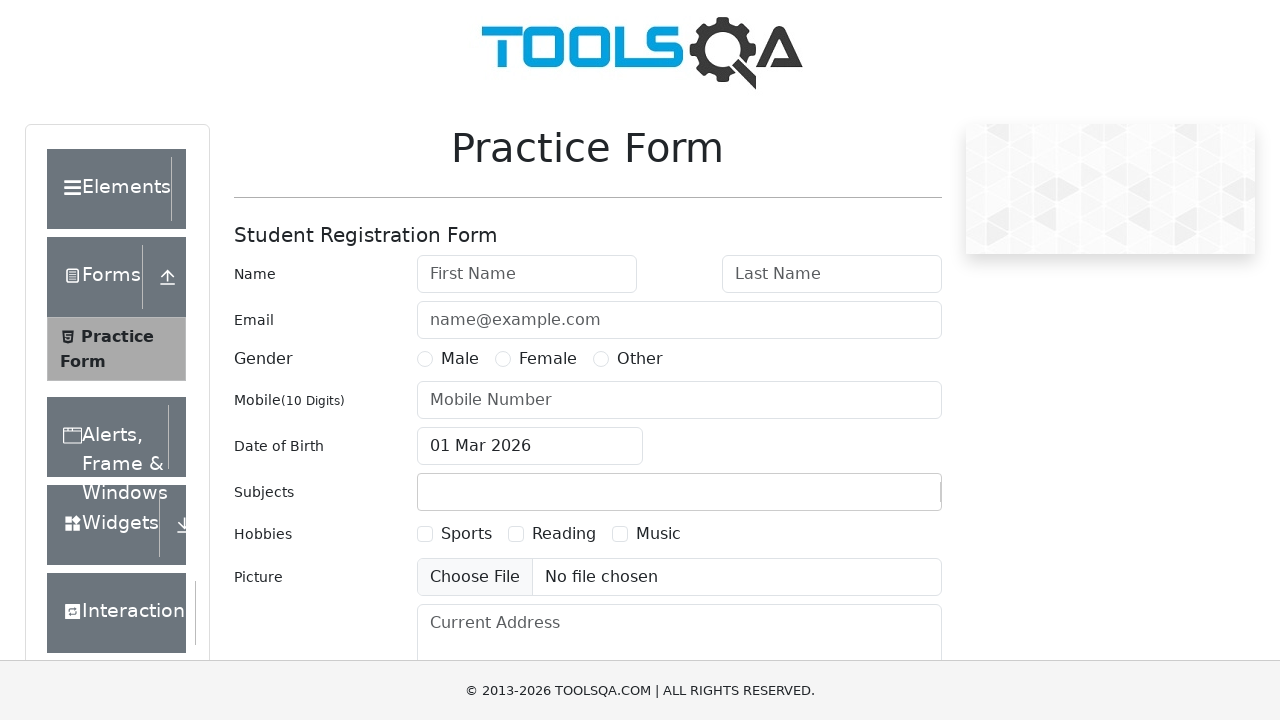

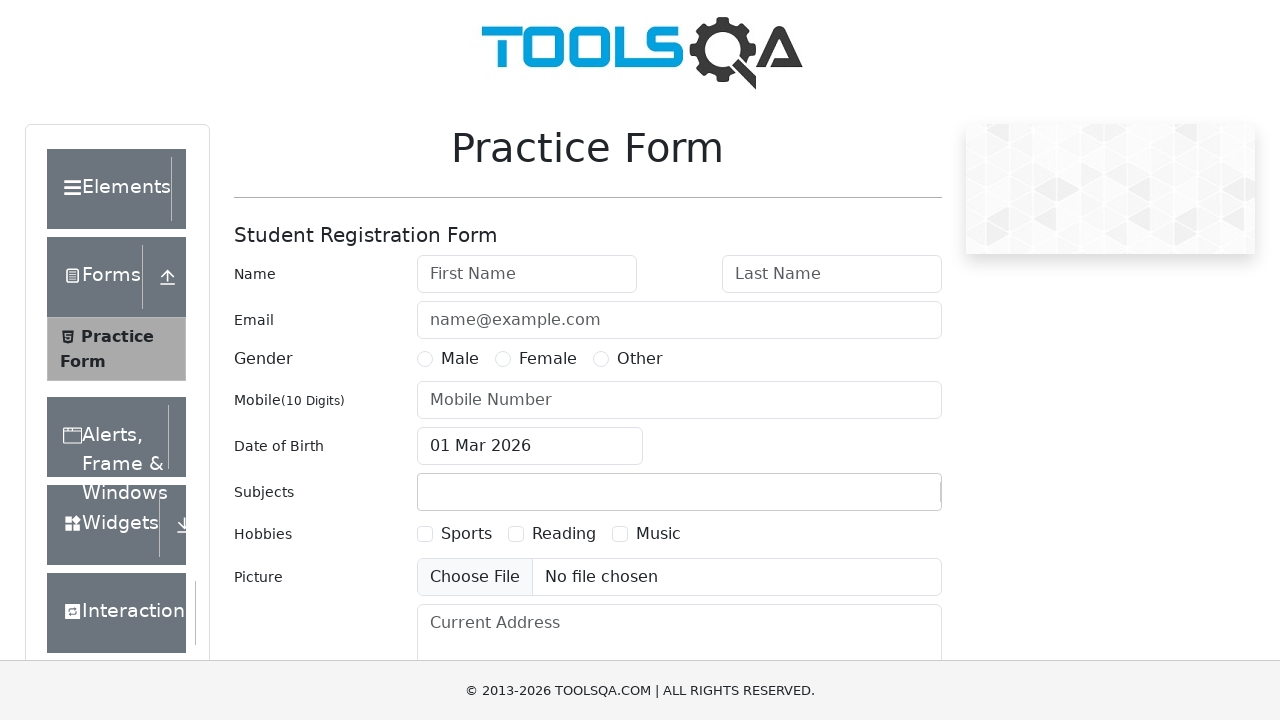